Tests window handling functionality by clicking a button that opens a new window, switching to it, and then switching back to the parent window

Starting URL: http://demo.automationtesting.in/Windows.html

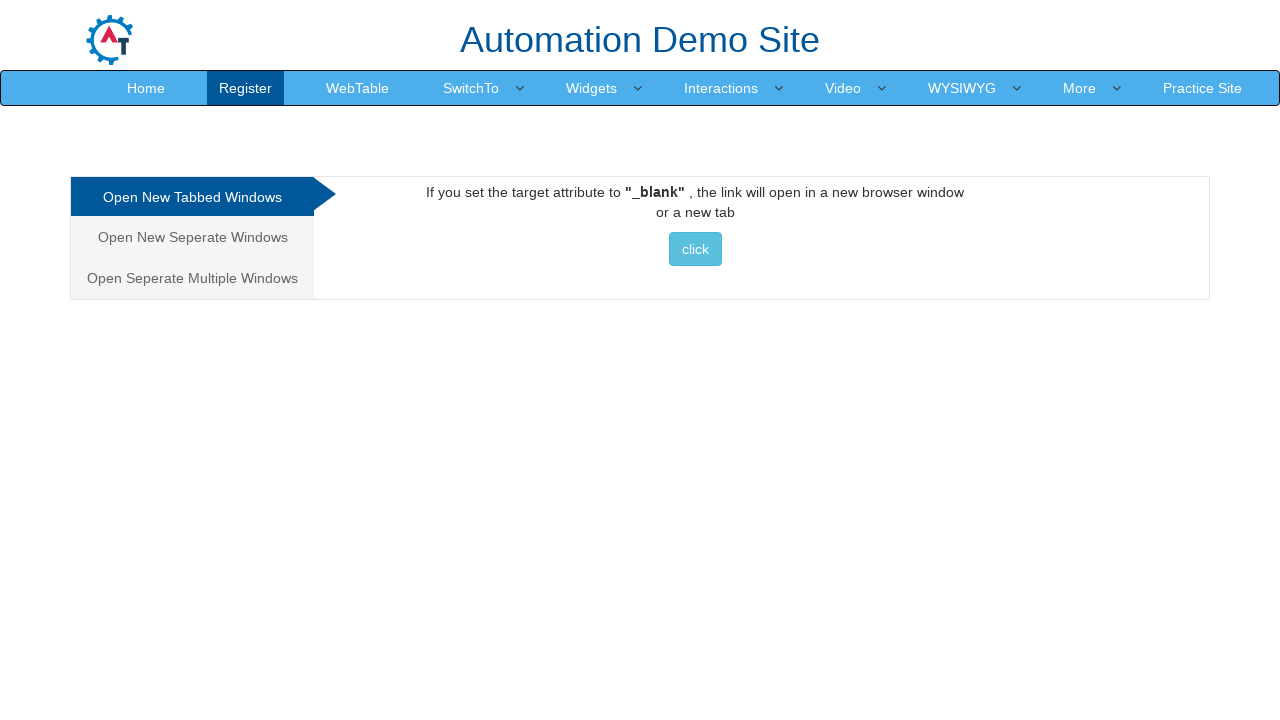

Clicked button to open new window at (695, 249) on xpath=//button[text()='    click   ']
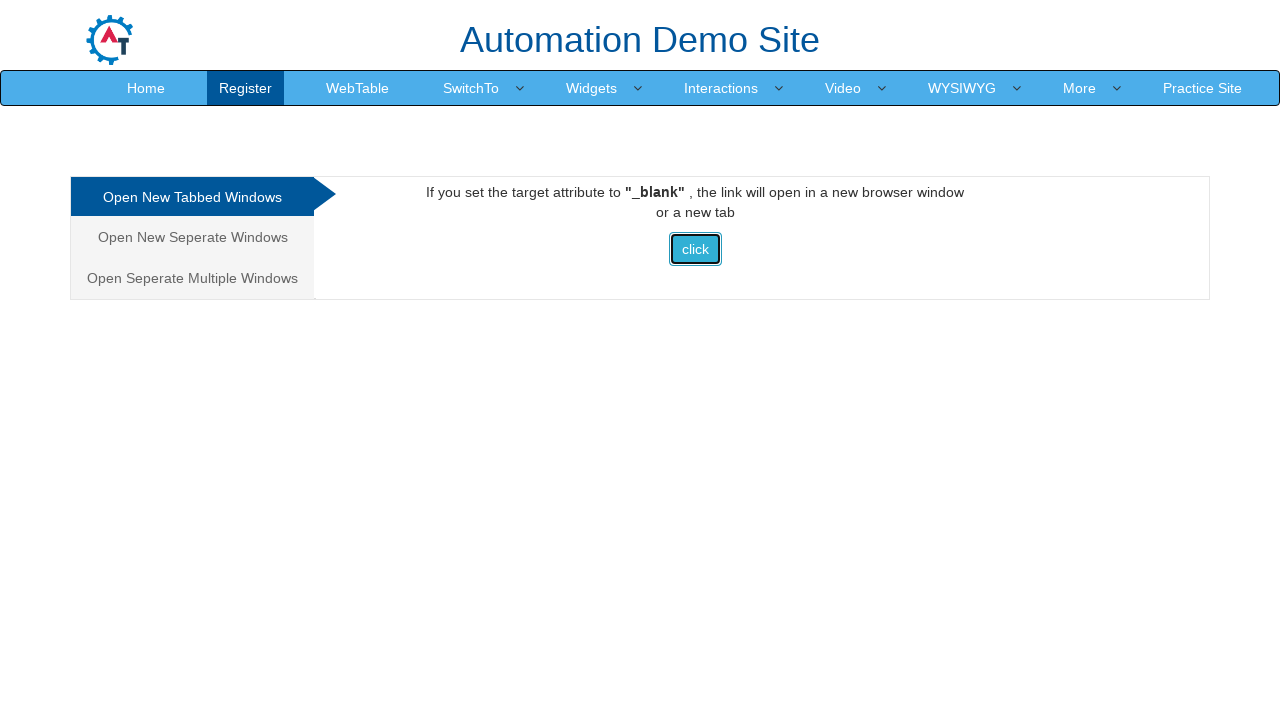

Retrieved title of new window: Selenium
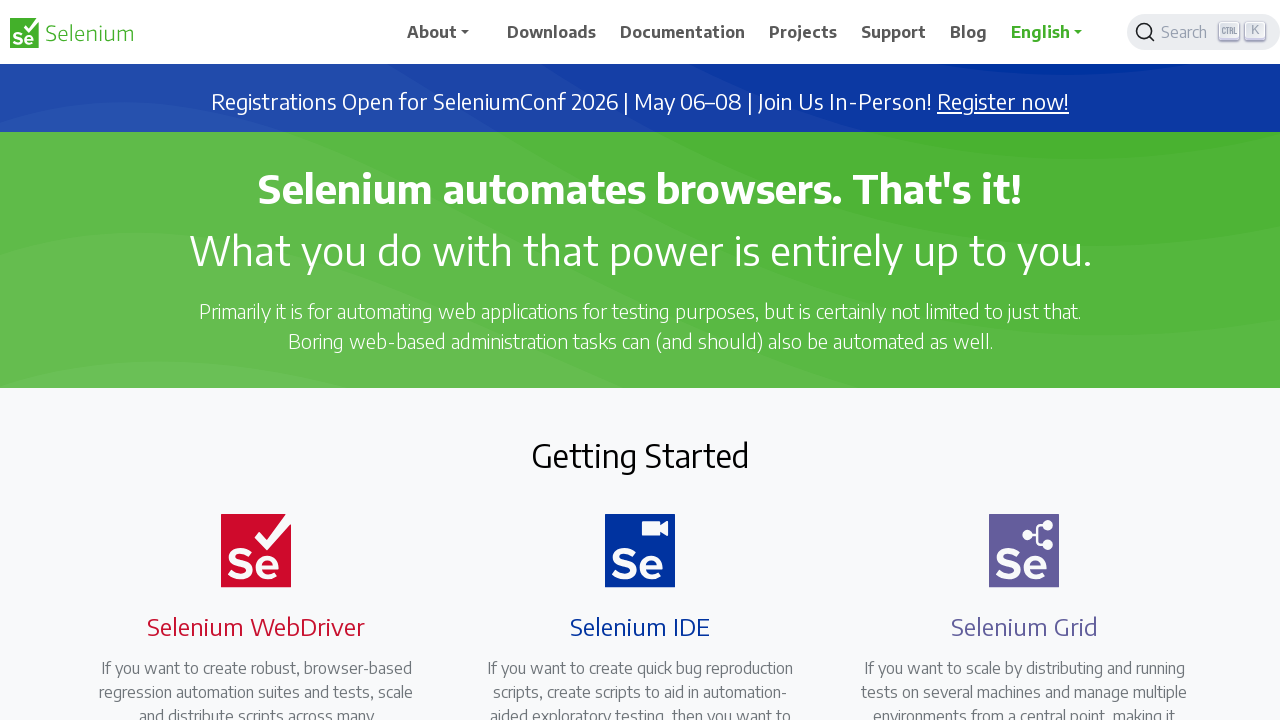

Waited for 5000 milliseconds
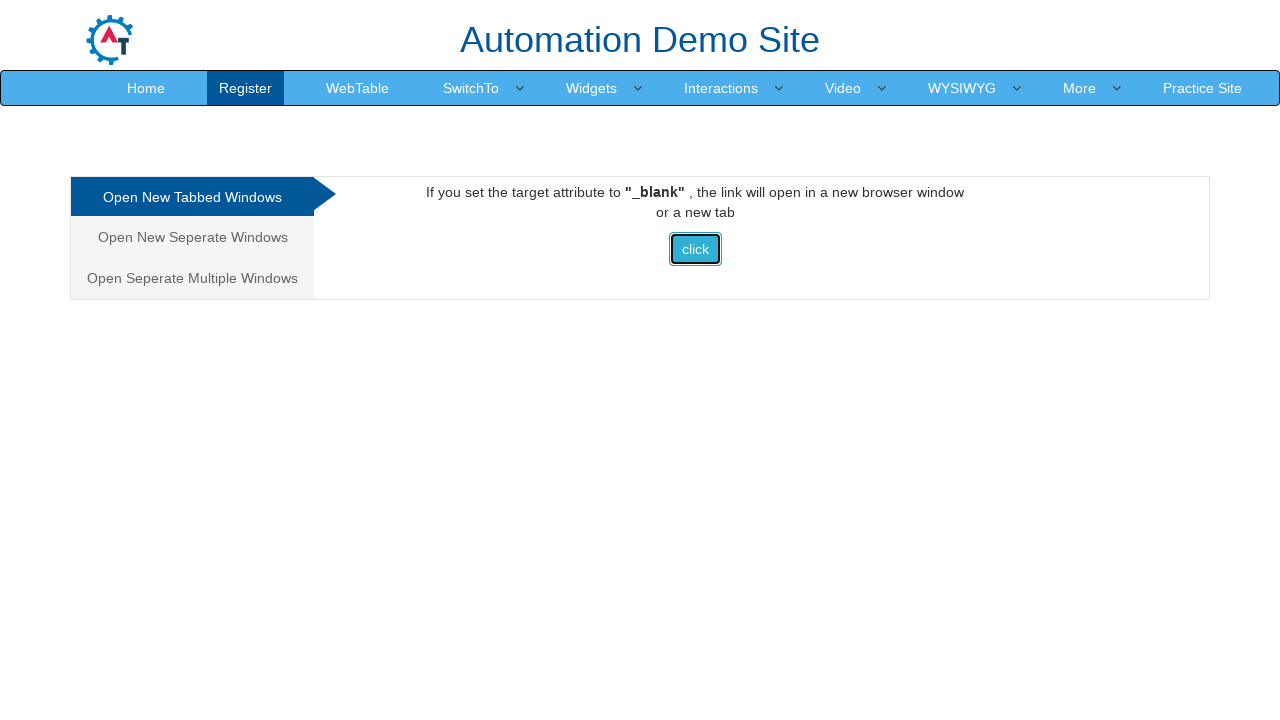

Retrieved title of original window: Frames & windows
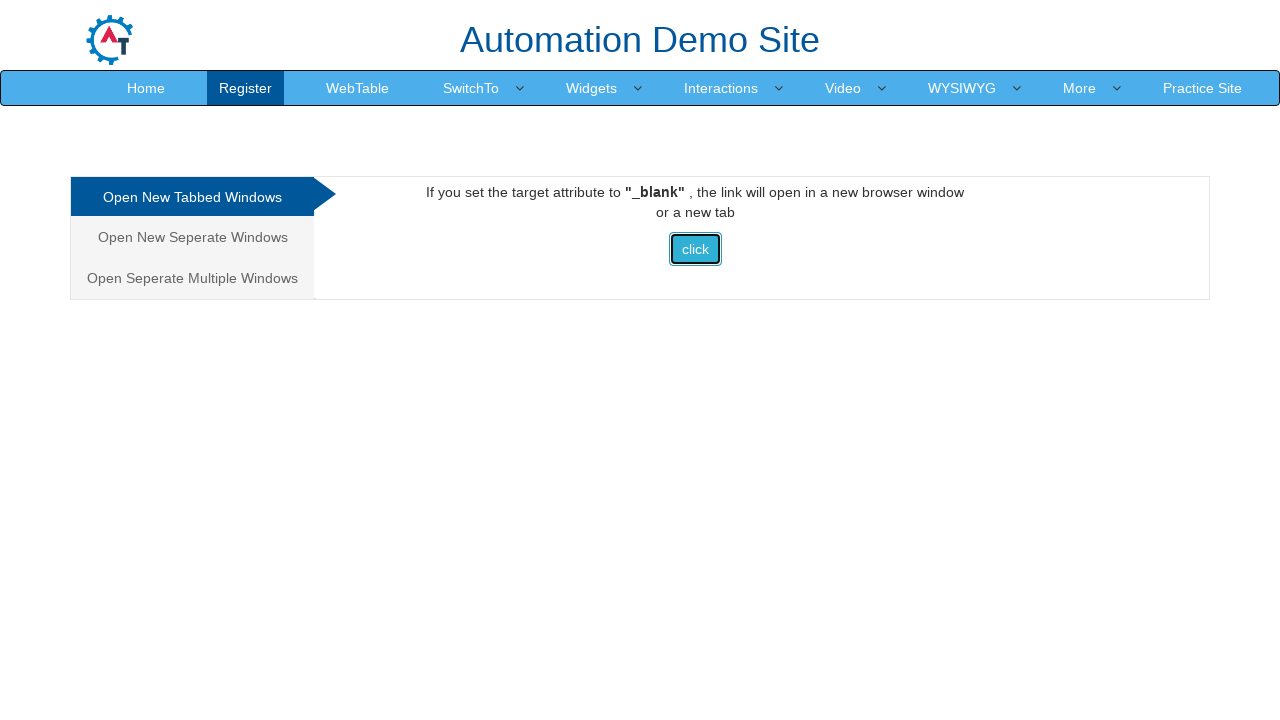

Closed the new window
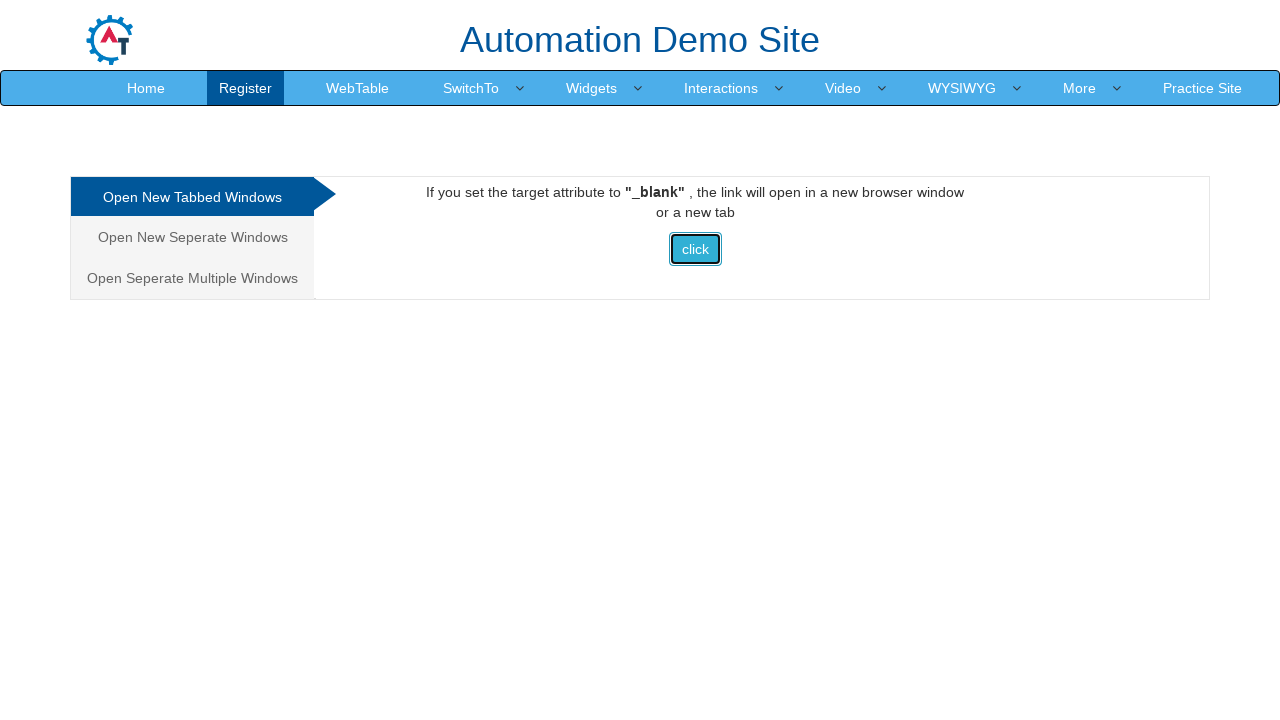

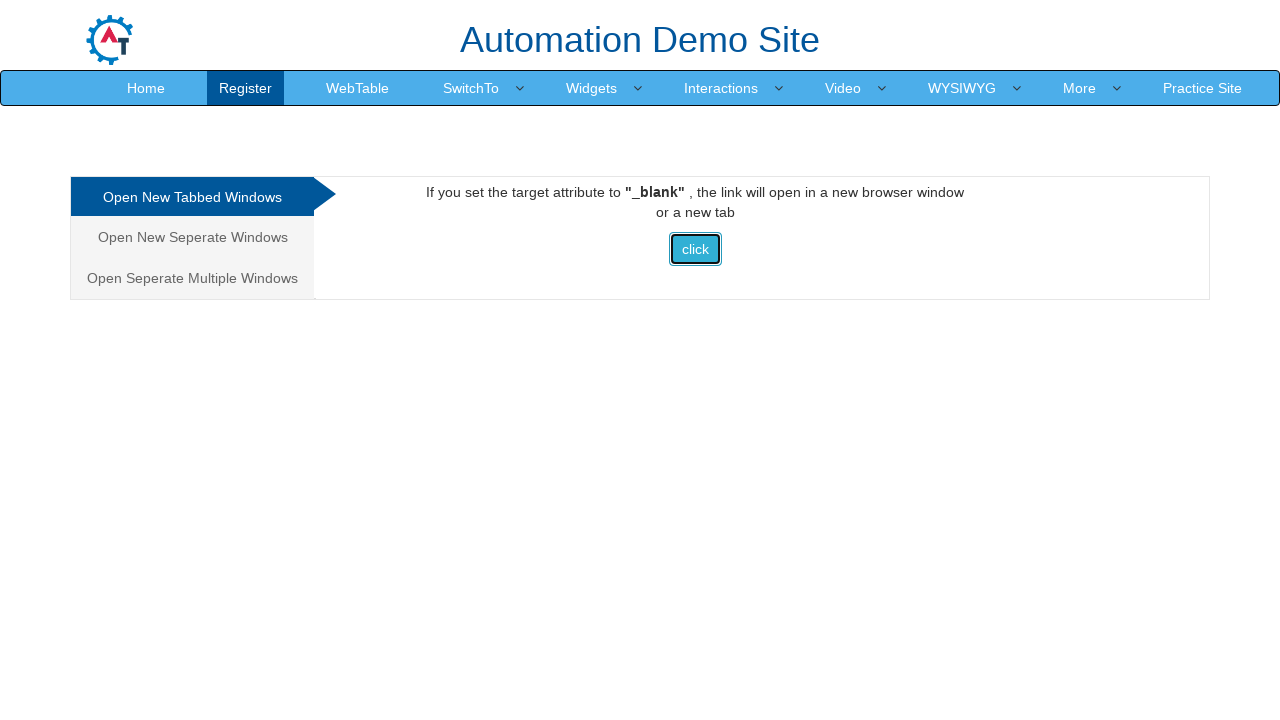